Tests filtering to display only active (non-completed) items

Starting URL: https://demo.playwright.dev/todomvc

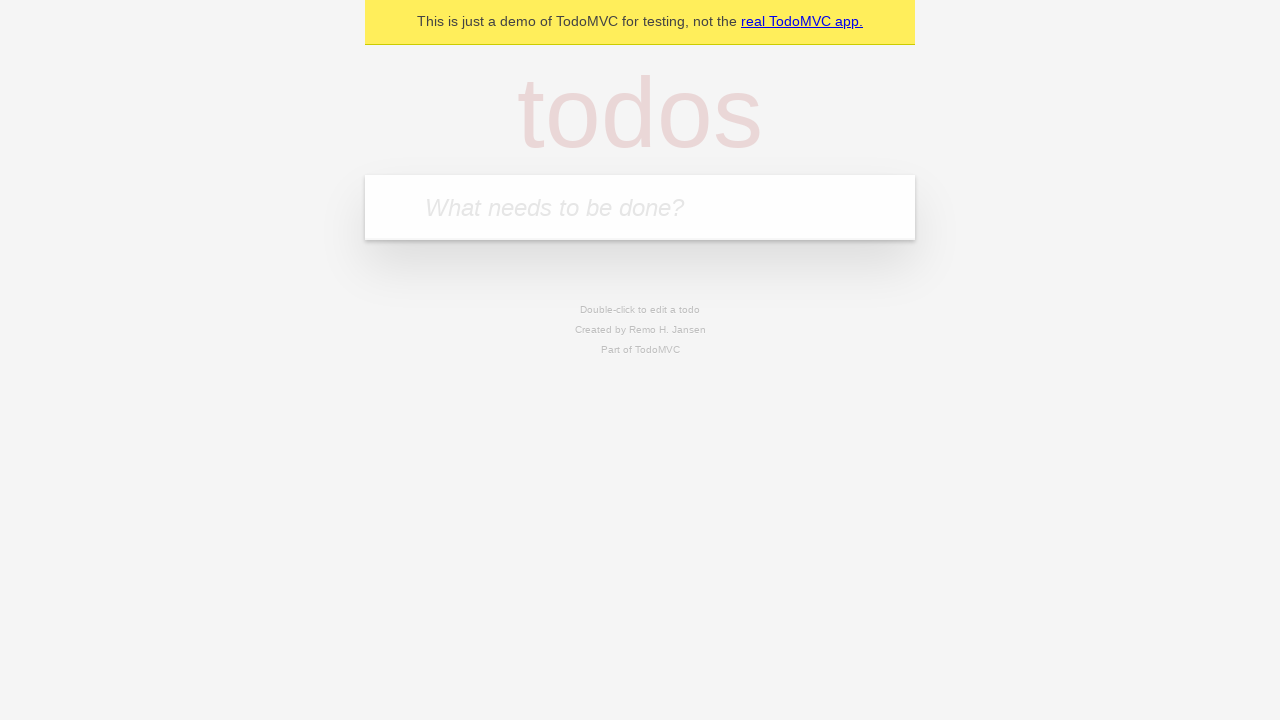

Filled new todo field with 'buy some cheese' on .new-todo
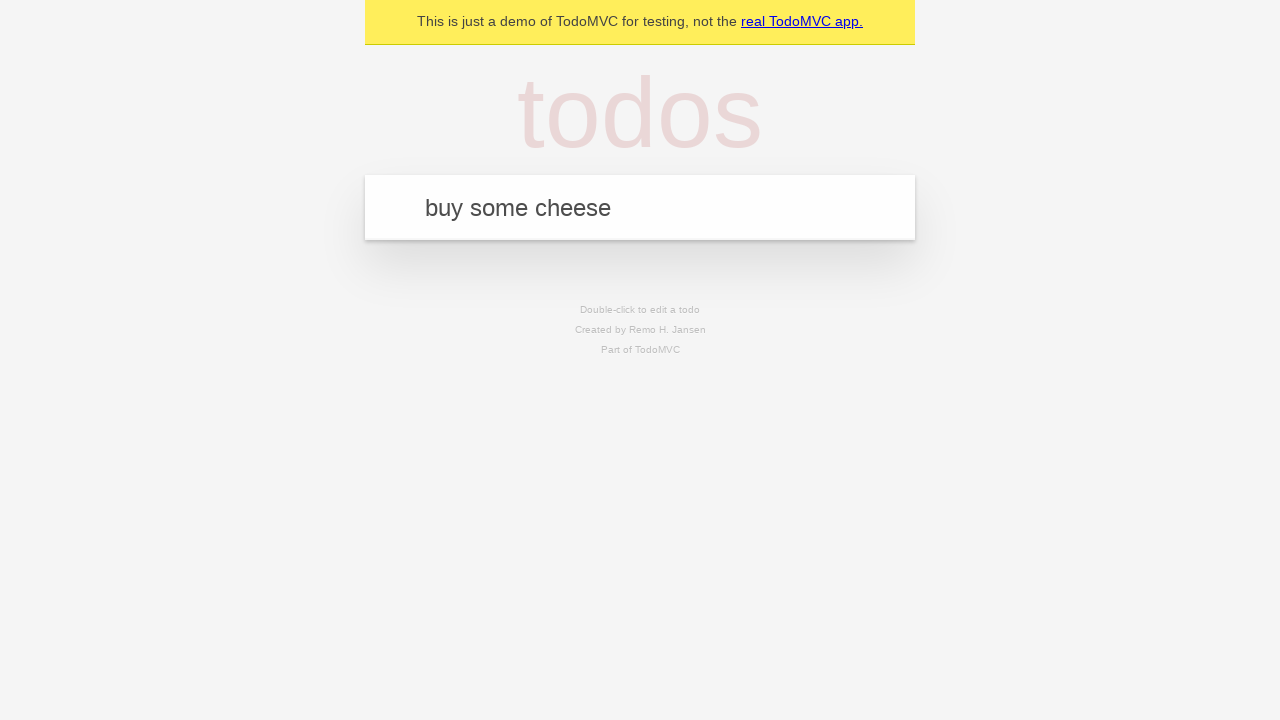

Pressed Enter to add first todo item on .new-todo
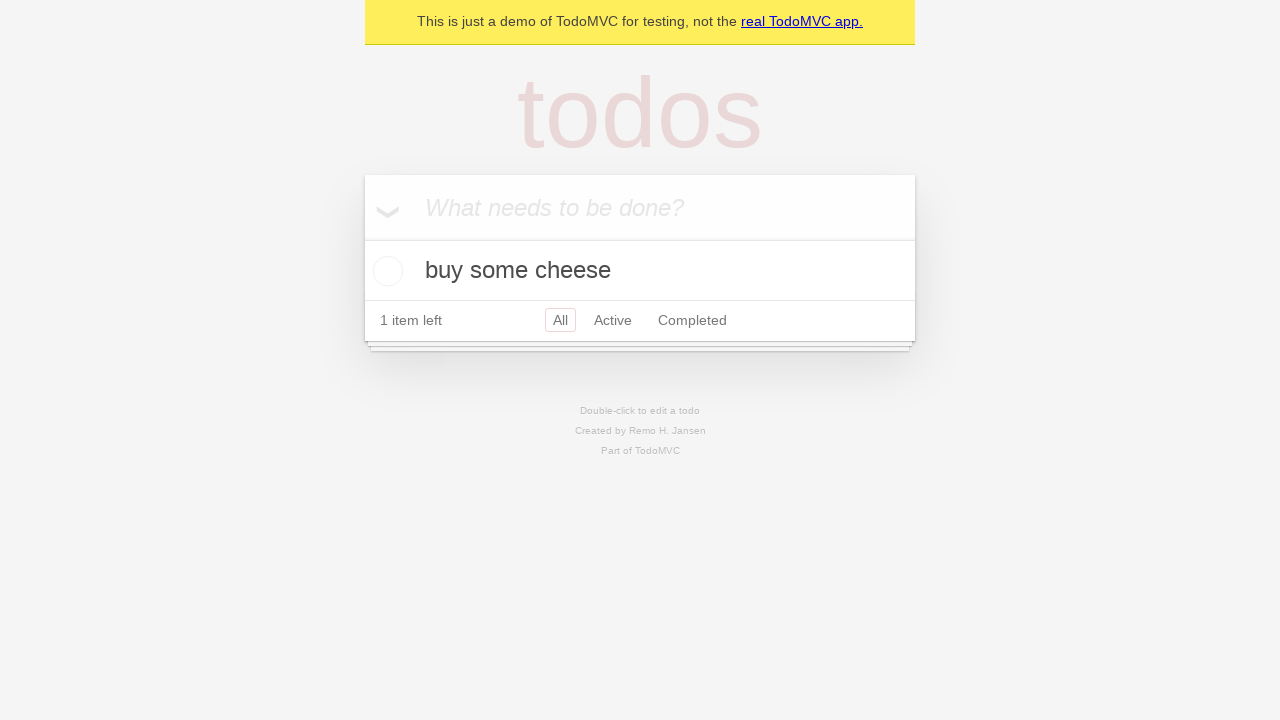

Filled new todo field with 'feed the cat' on .new-todo
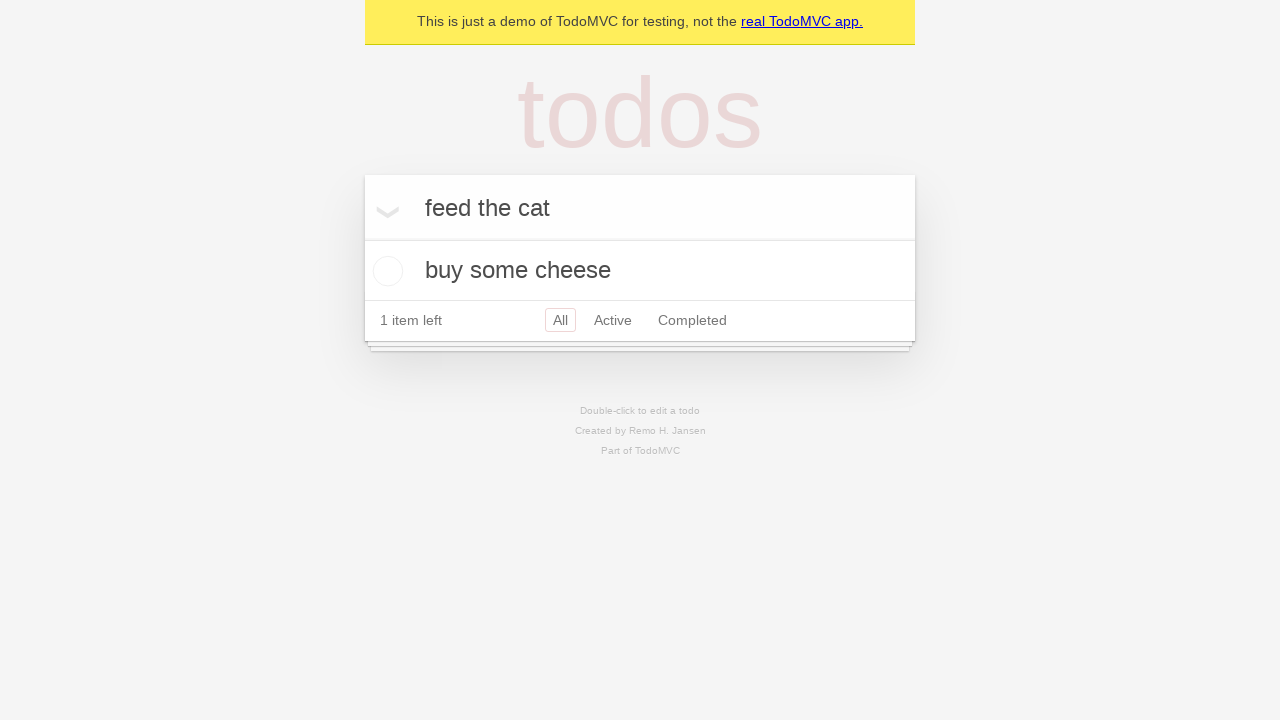

Pressed Enter to add second todo item on .new-todo
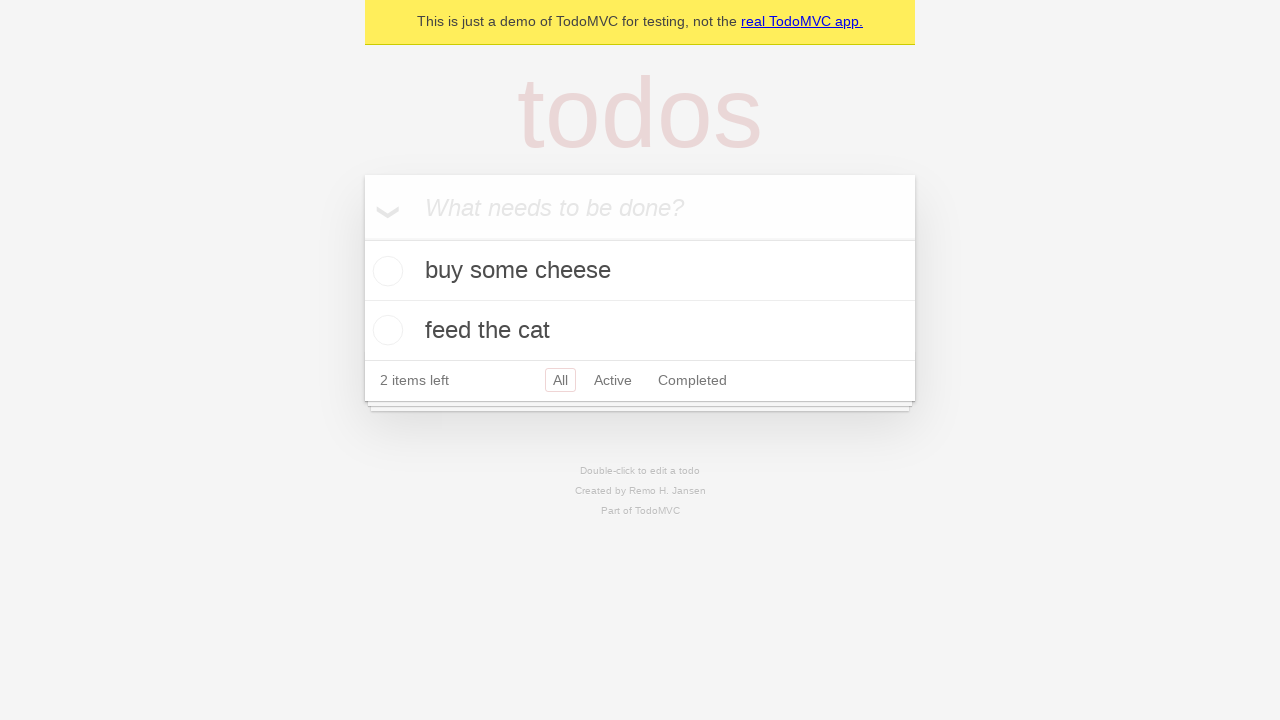

Filled new todo field with 'book a doctors appointment' on .new-todo
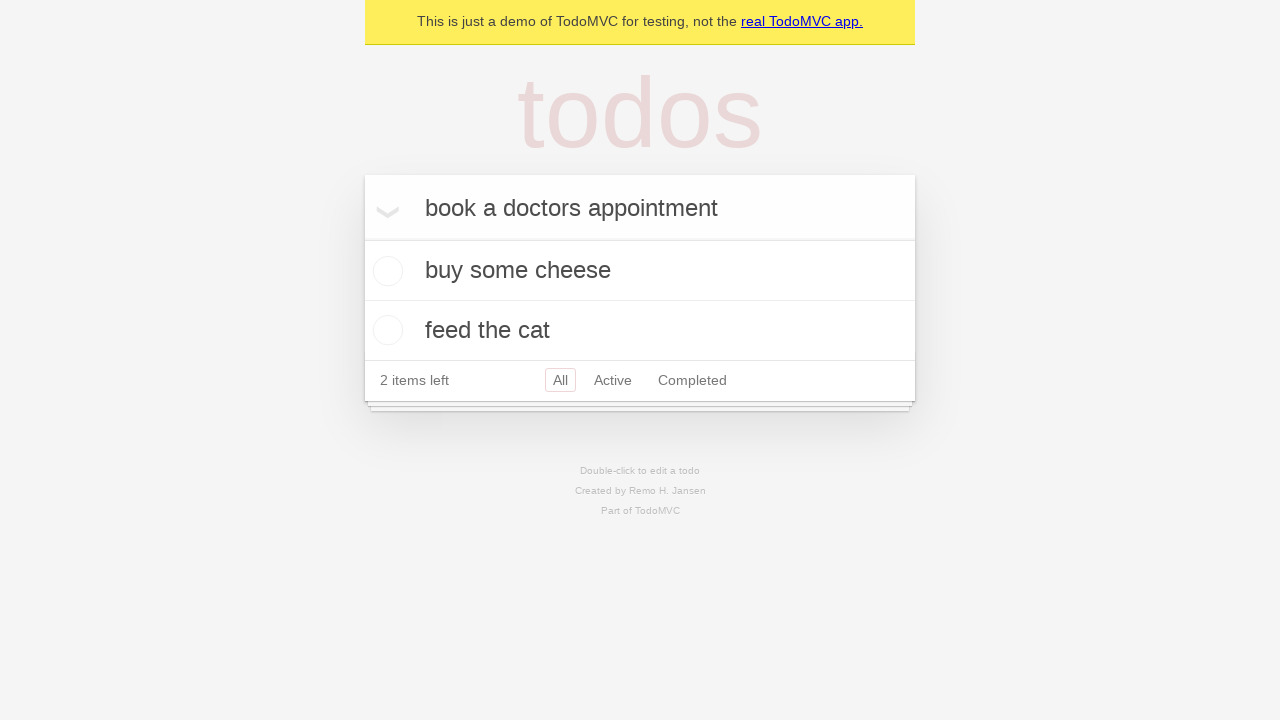

Pressed Enter to add third todo item on .new-todo
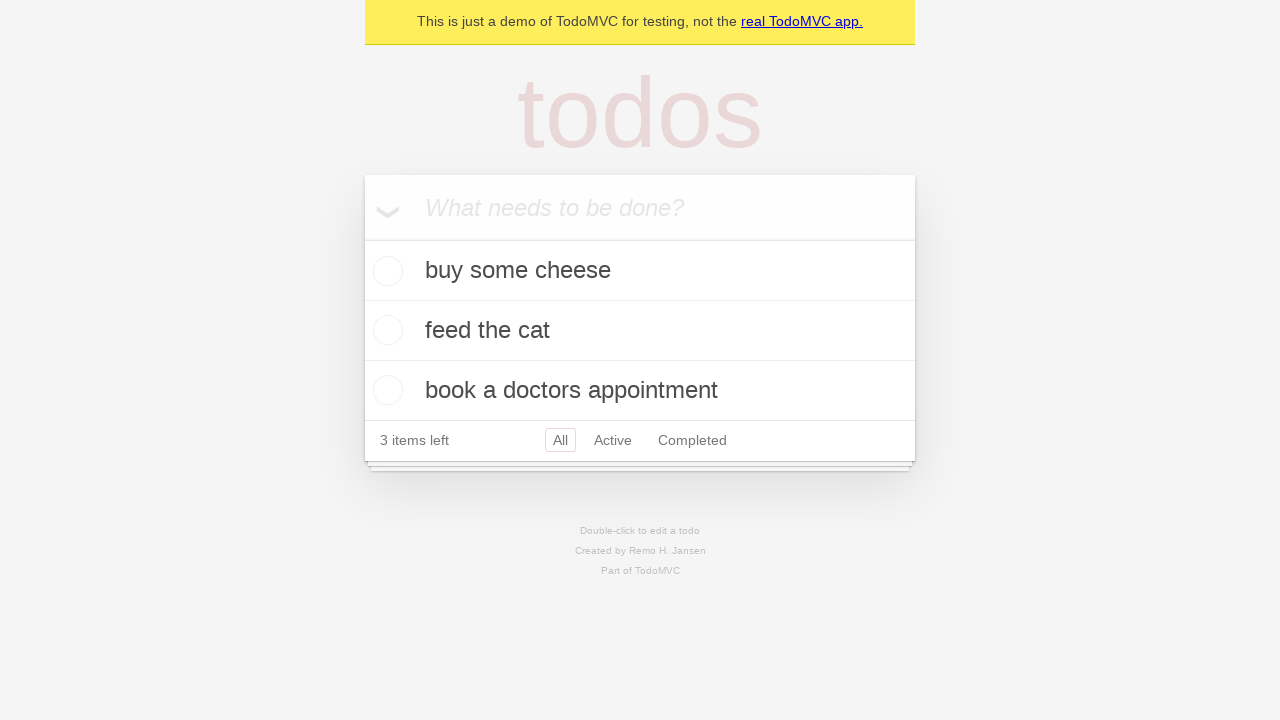

Checked the second todo item as completed at (385, 330) on .todo-list li .toggle >> nth=1
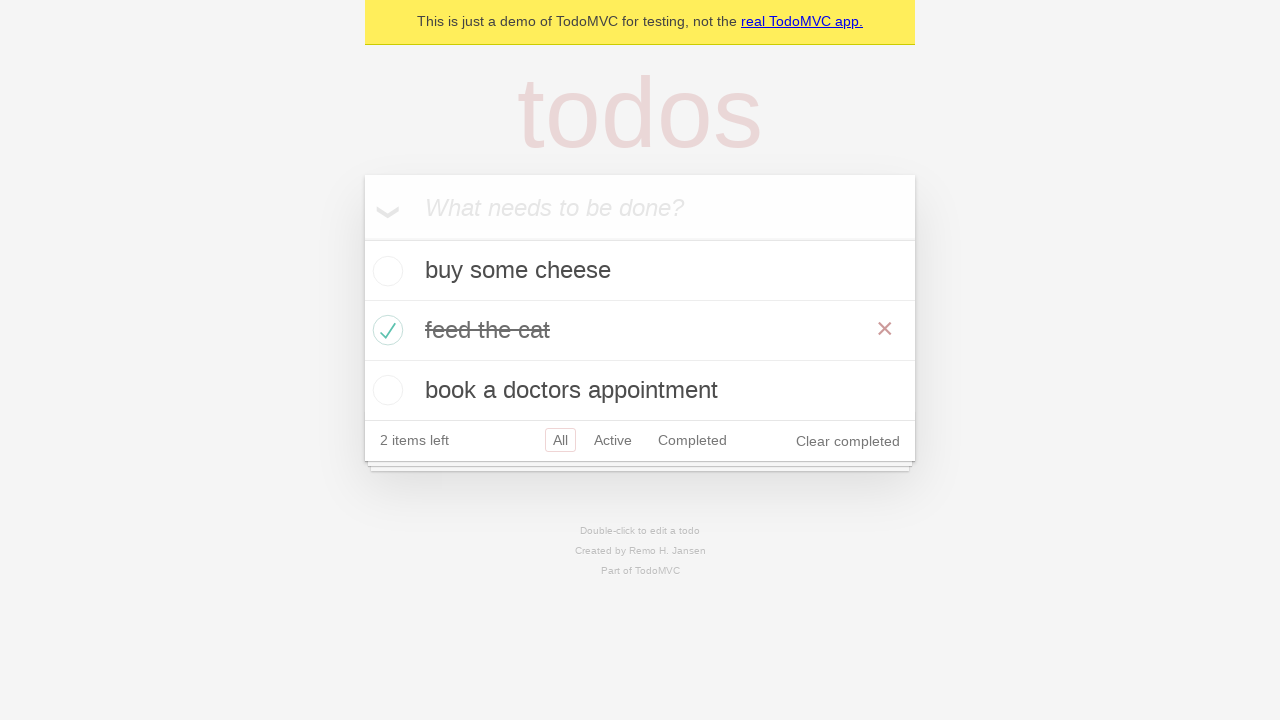

Clicked the Active filter to display only active (non-completed) items at (613, 440) on .filters >> text=Active
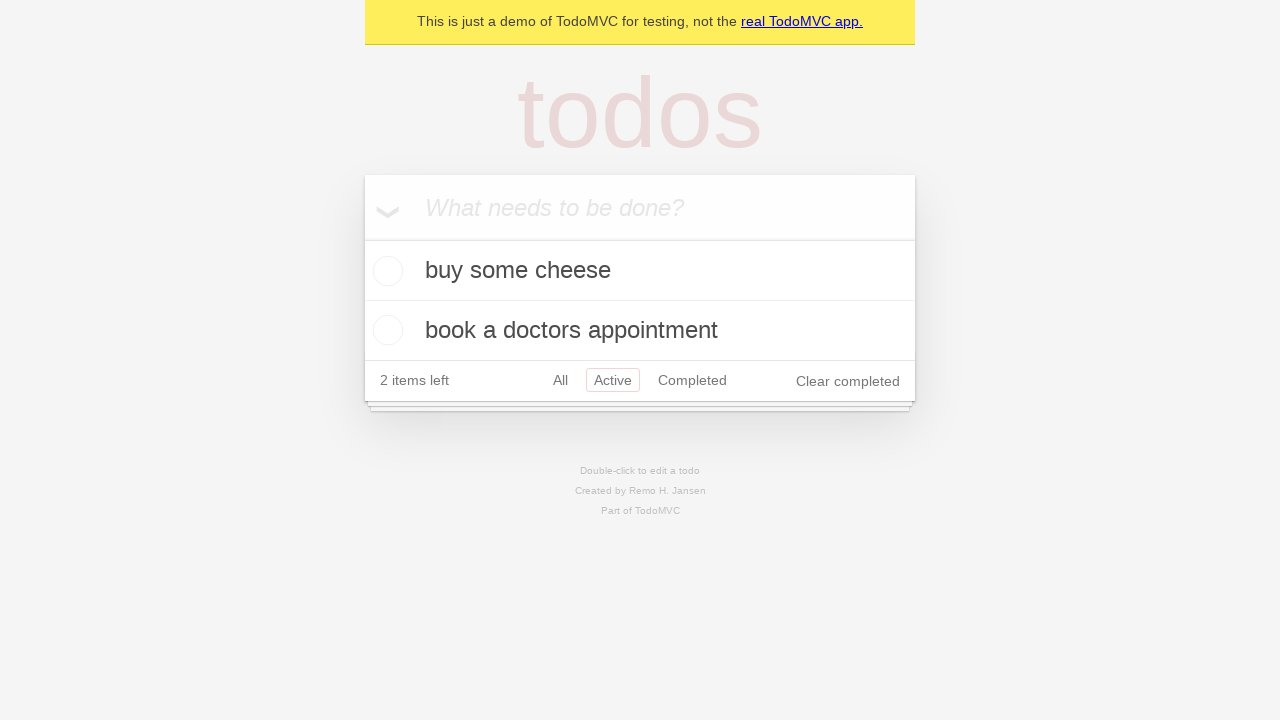

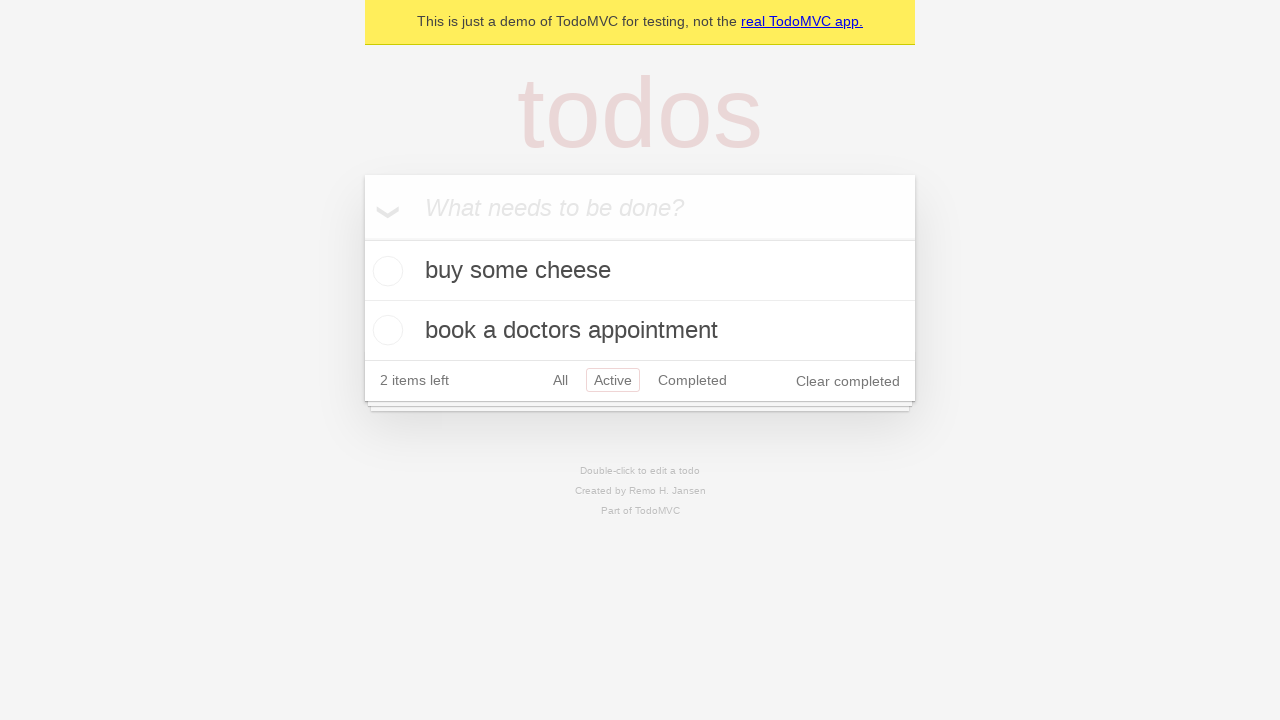